Tests basic browser navigation commands by navigating to two different websites, then using back, forward, and refresh navigation controls

Starting URL: https://snapdeal.com

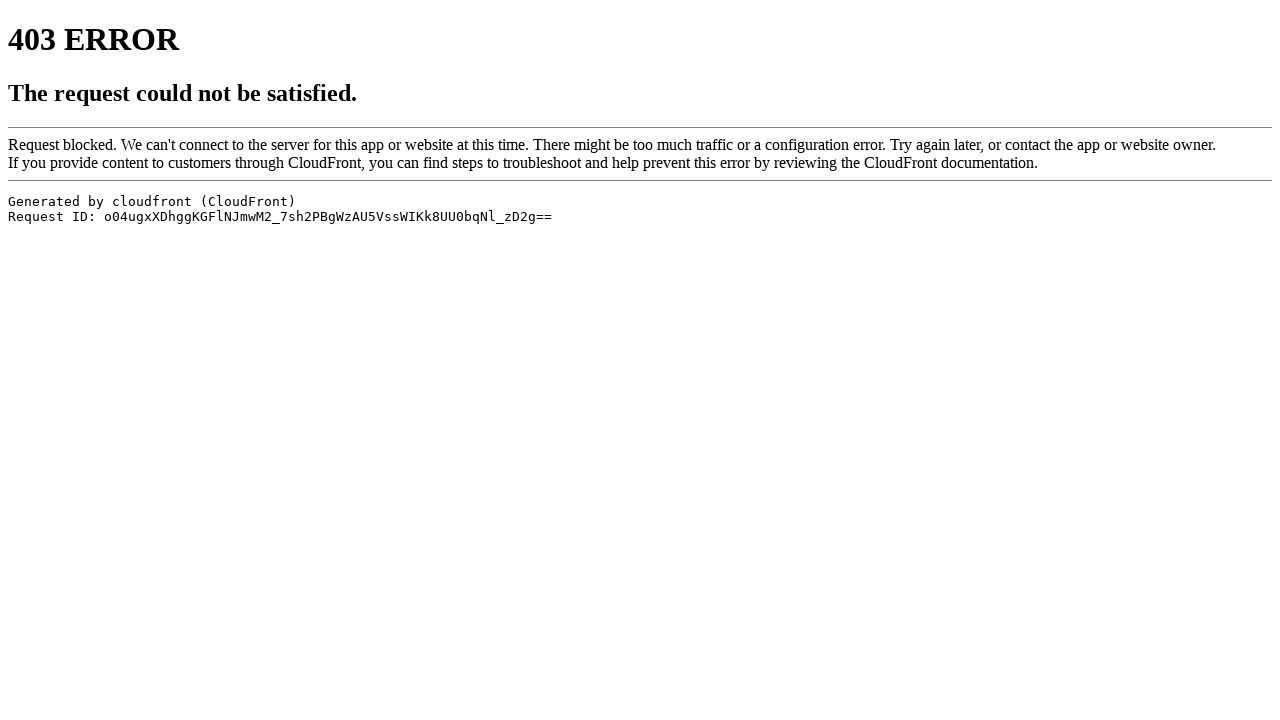

Navigated to https://demo.nopcommerce.com/
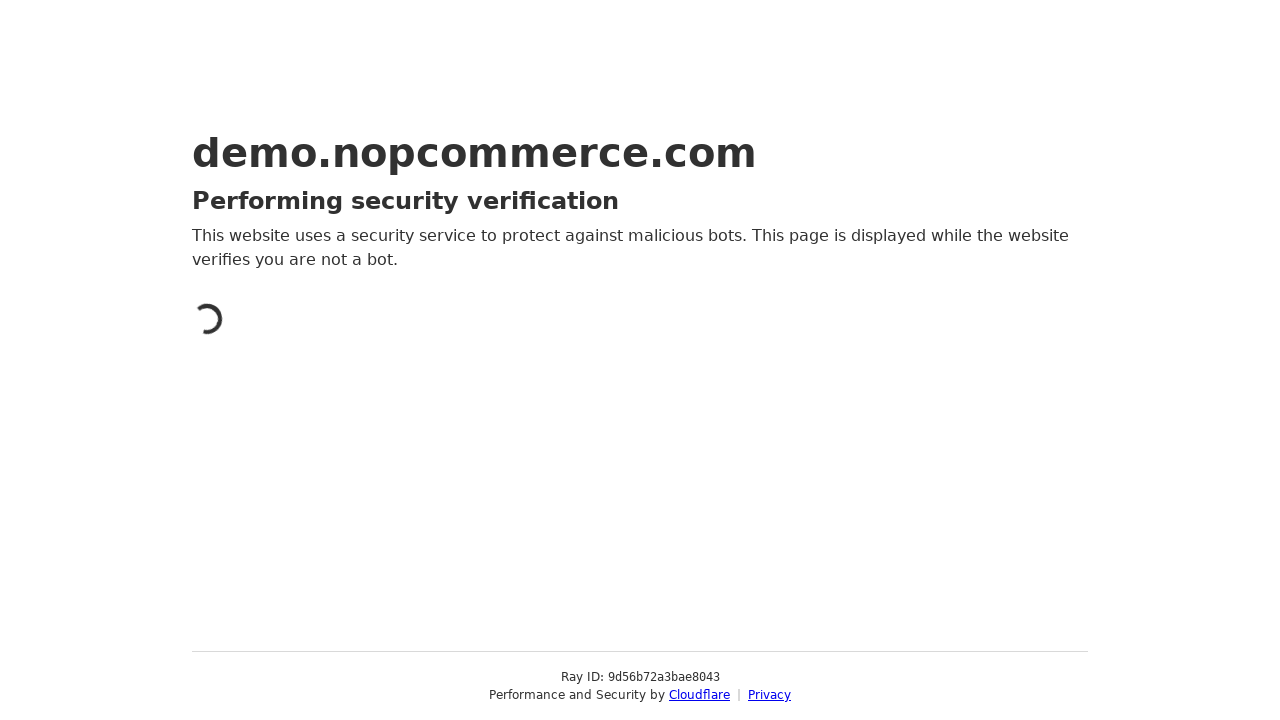

Navigated back to previous page (snapdeal.com)
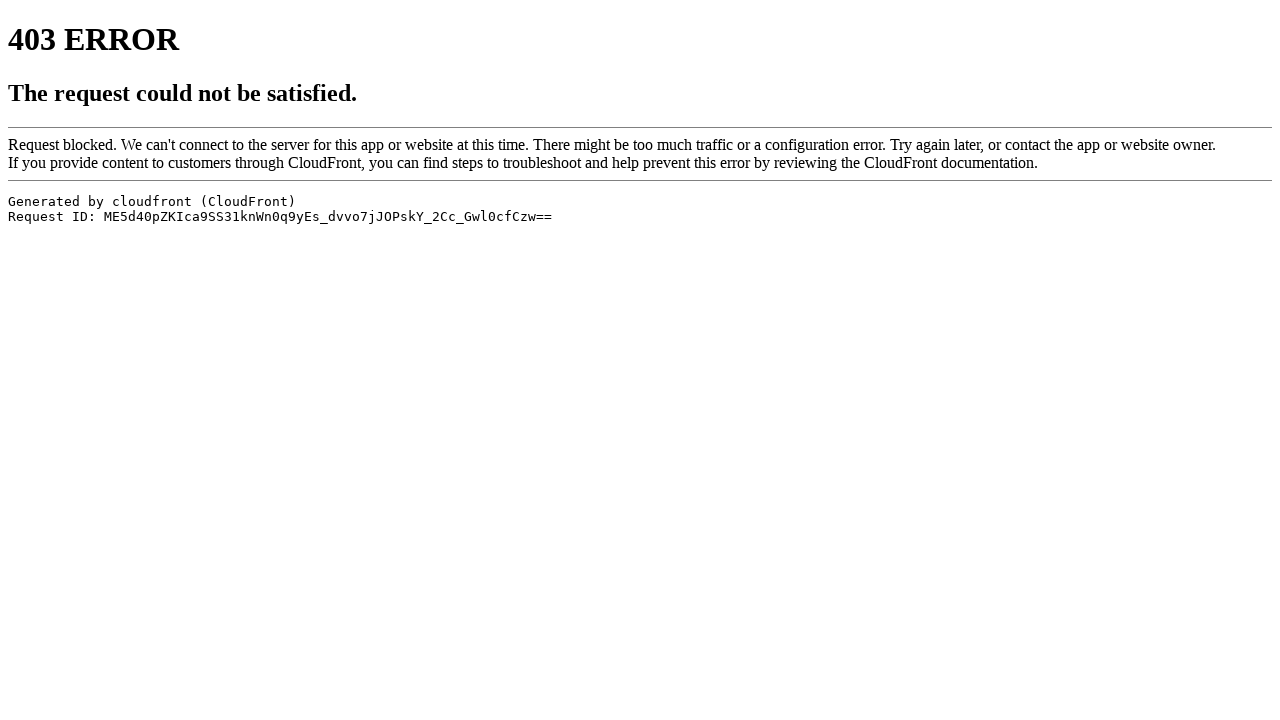

Navigated forward to nopcommerce
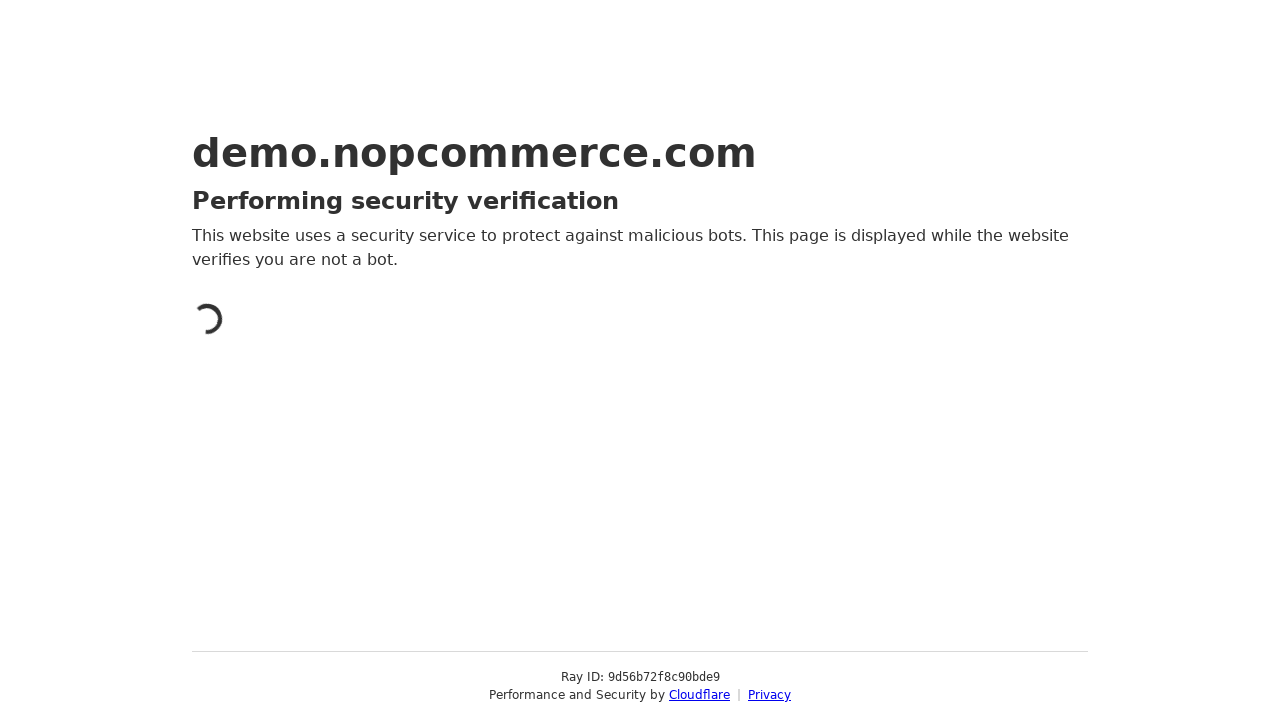

Refreshed the current page
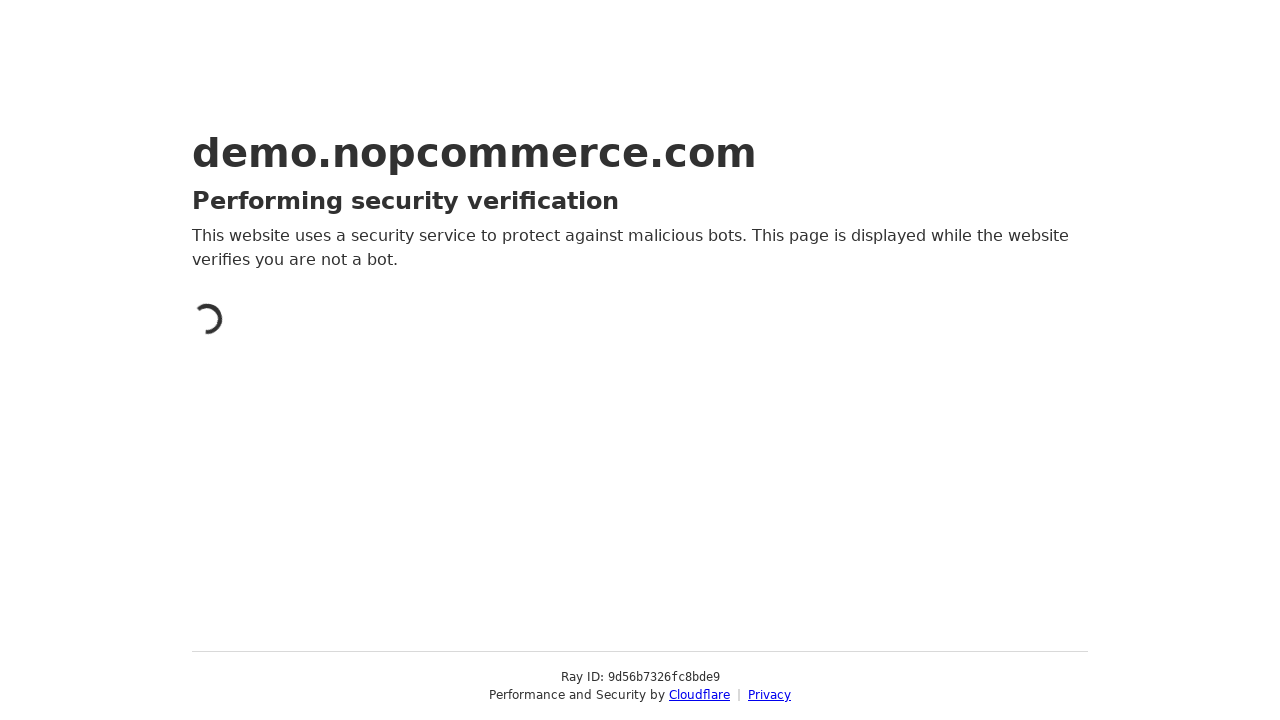

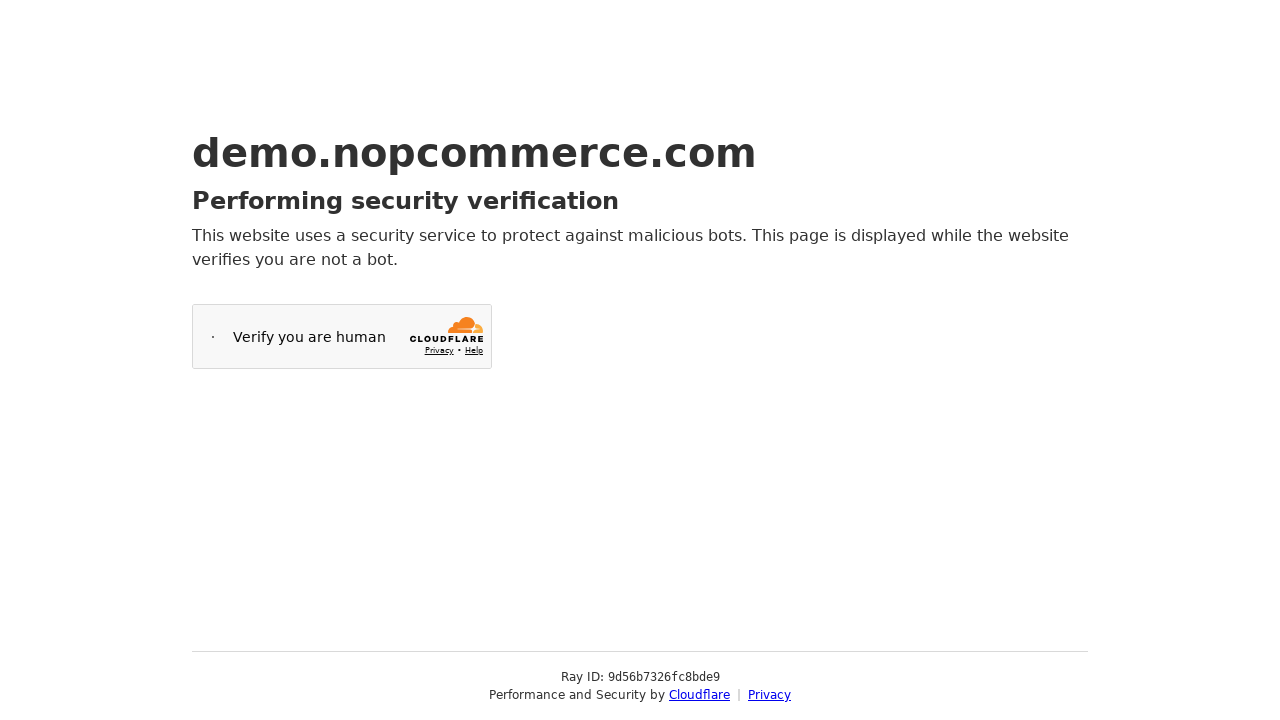